Tests JavaScript alert functionality by clicking alert button, accepting the alert, and verifying success message

Starting URL: http://practice.cydeo.com/javascript_alerts

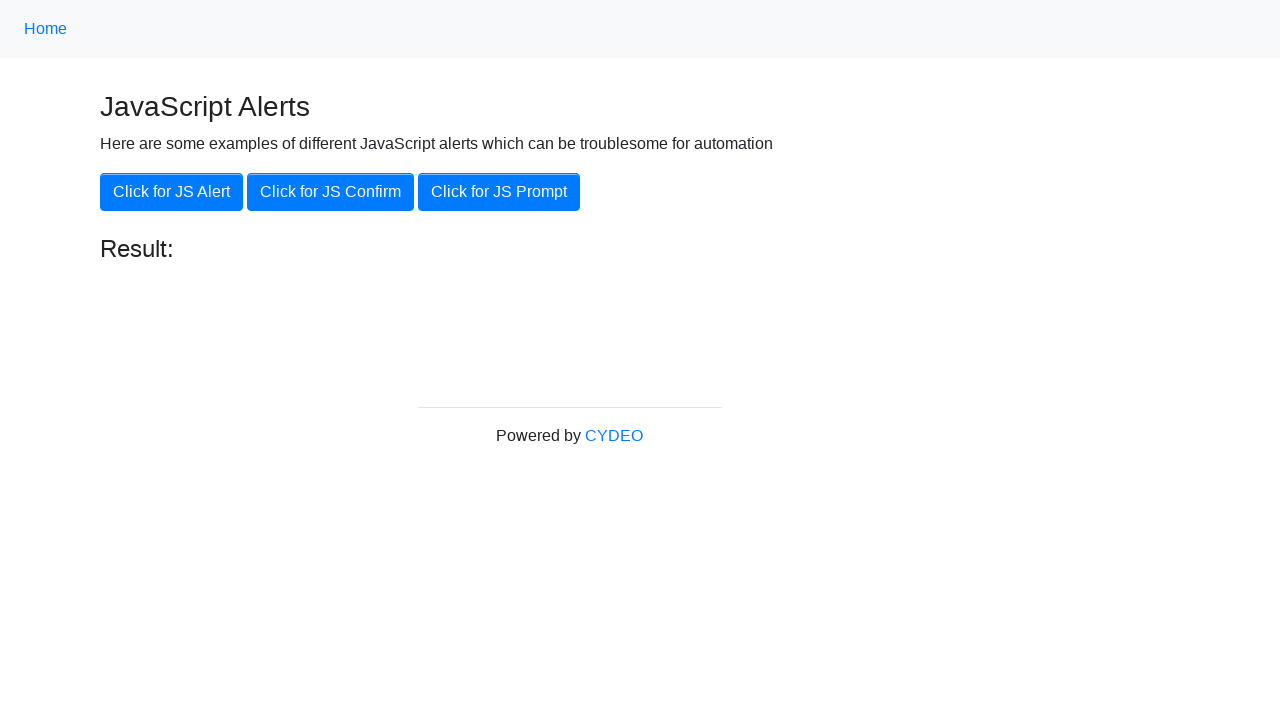

Clicked JavaScript alert button at (172, 192) on xpath=//button[@onclick='jsAlert()']
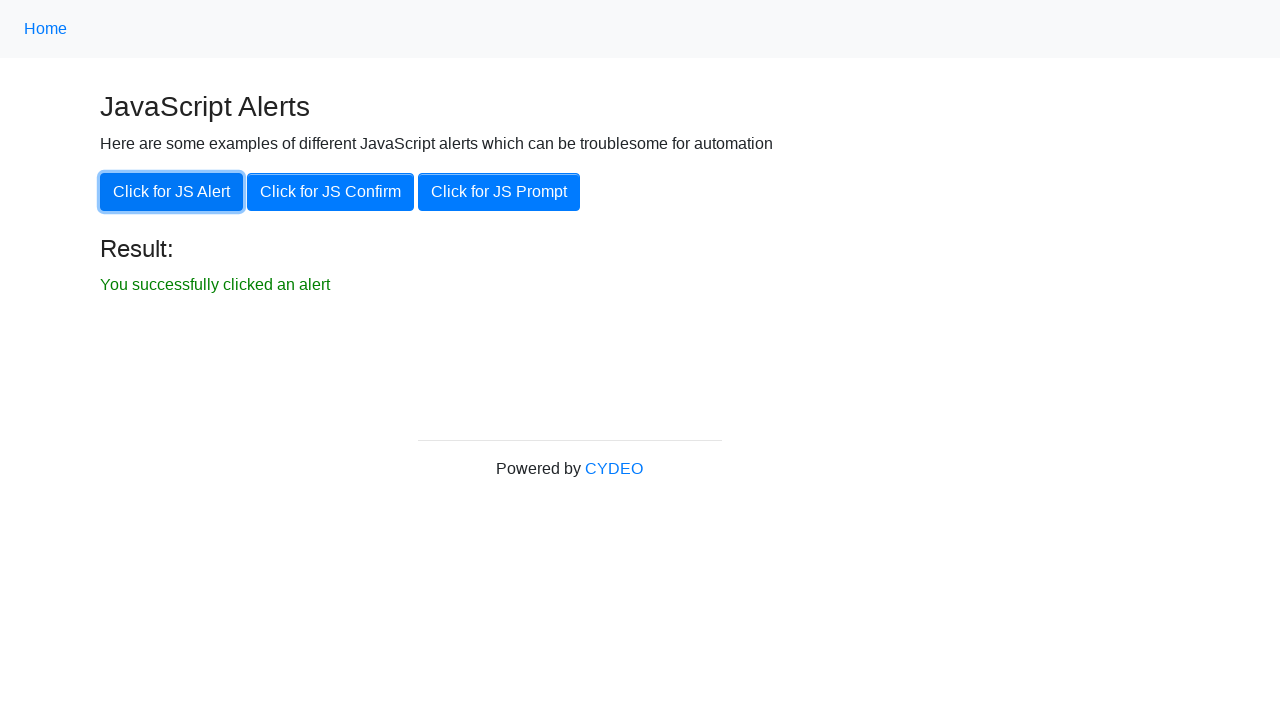

Set up dialog handler to accept alert
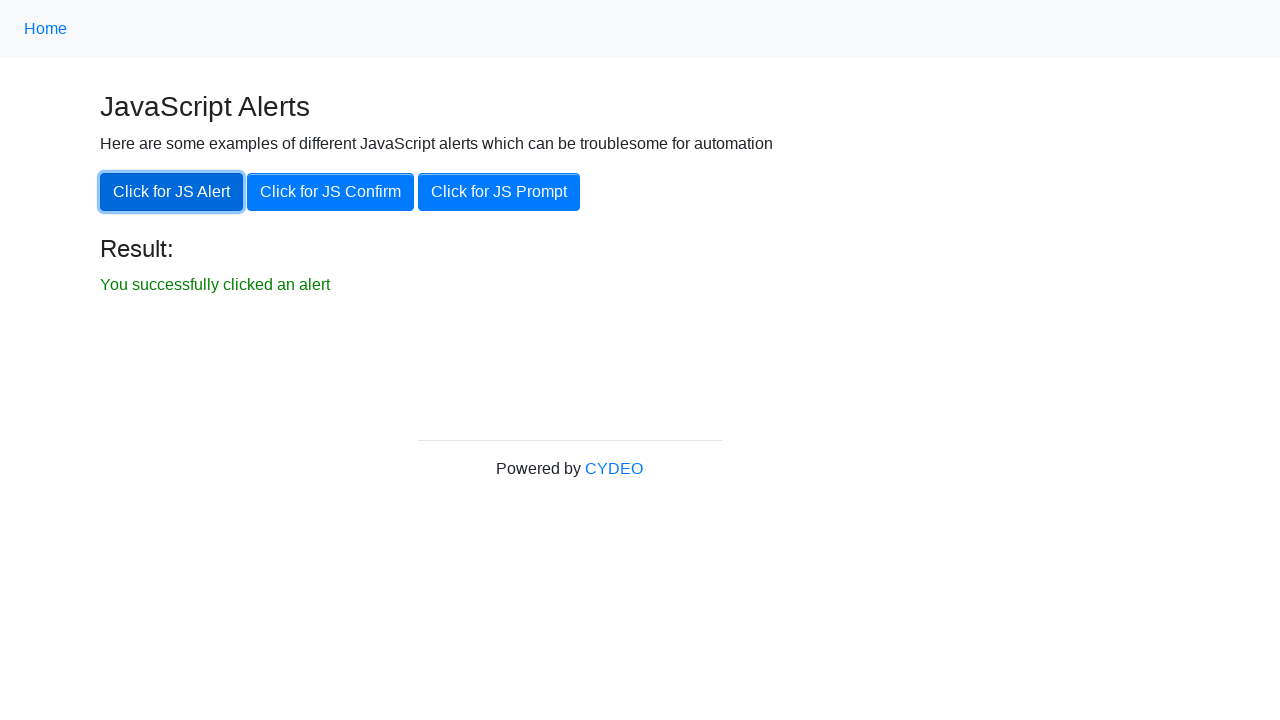

Success message element appeared
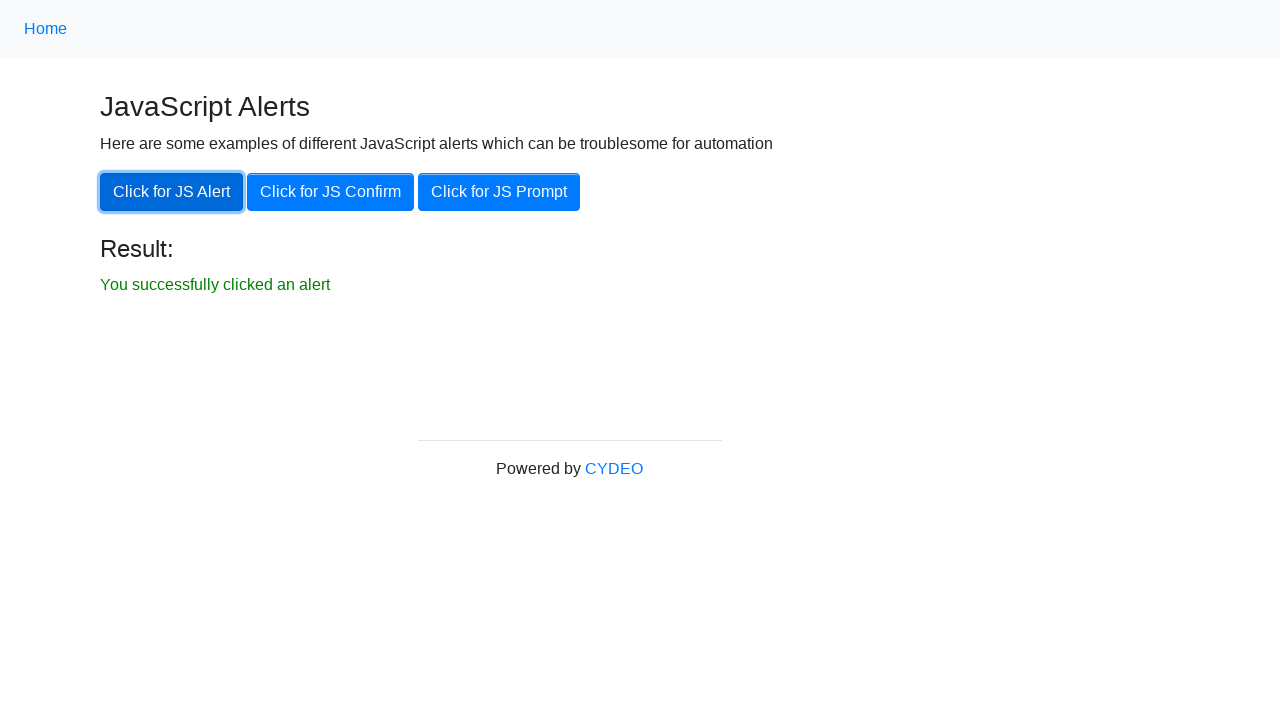

Verified success message text is correct
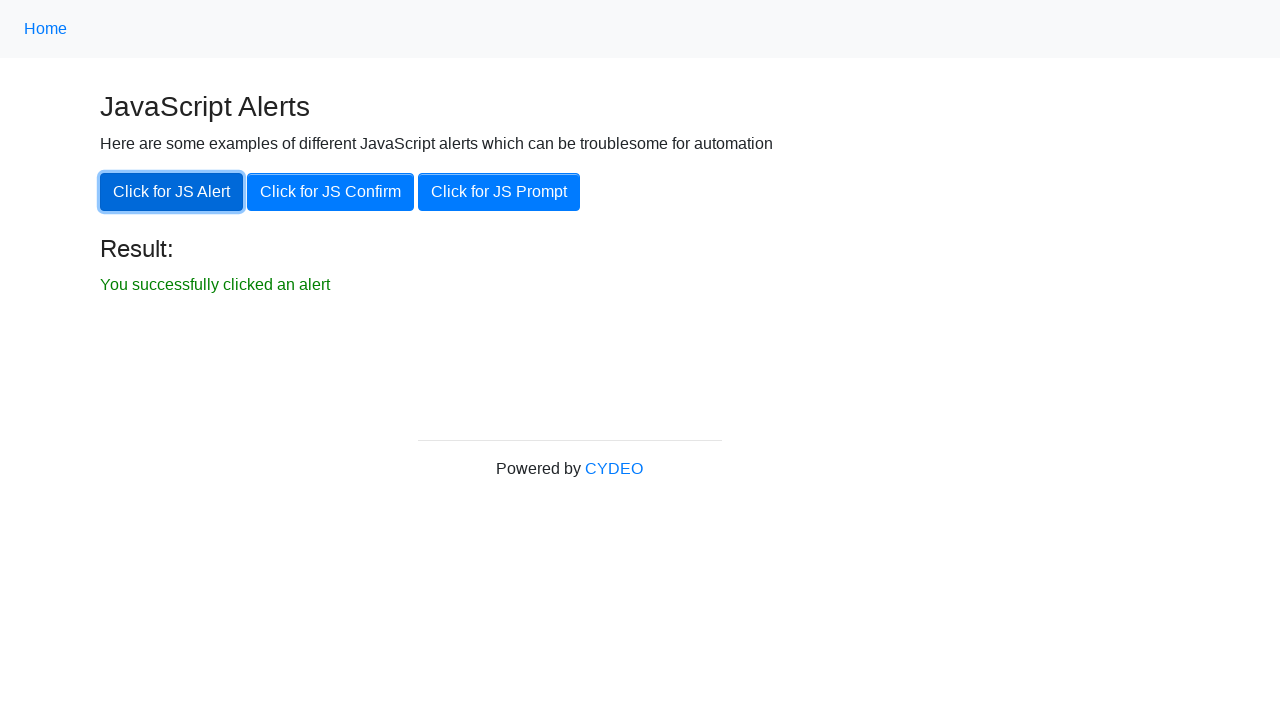

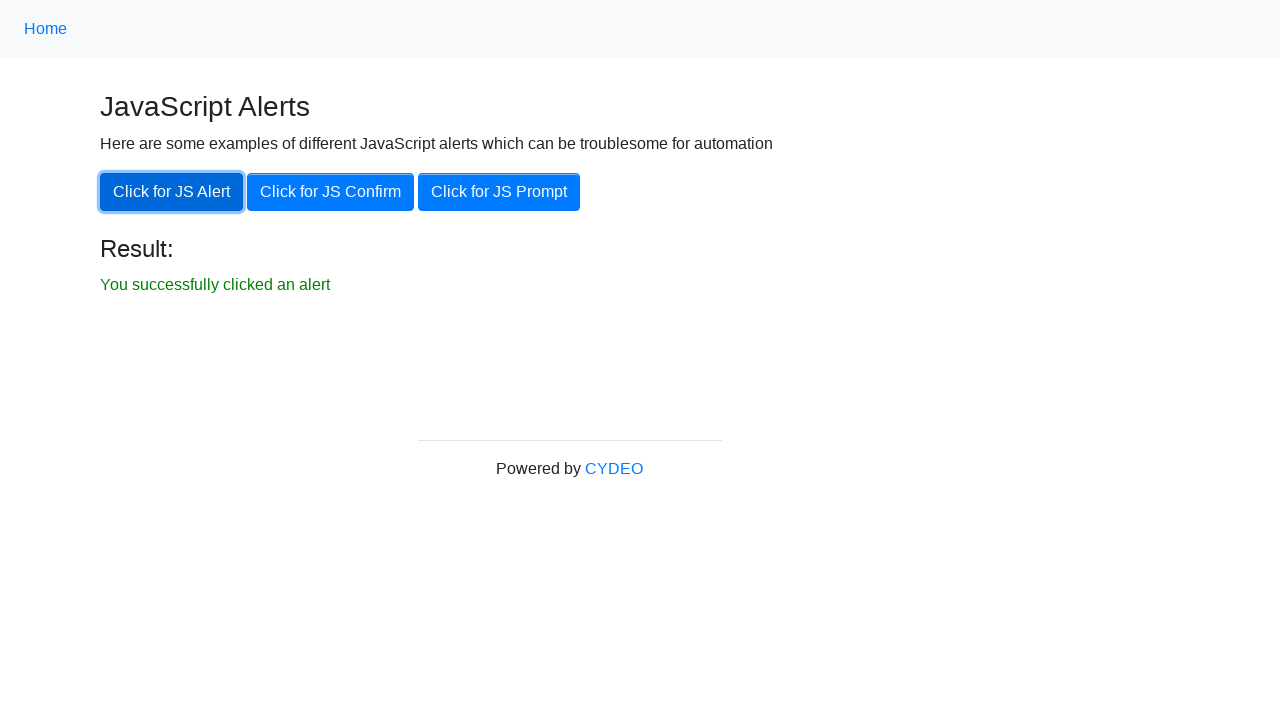